Tests double-click functionality on a button element

Starting URL: https://demoqa.com/buttons/

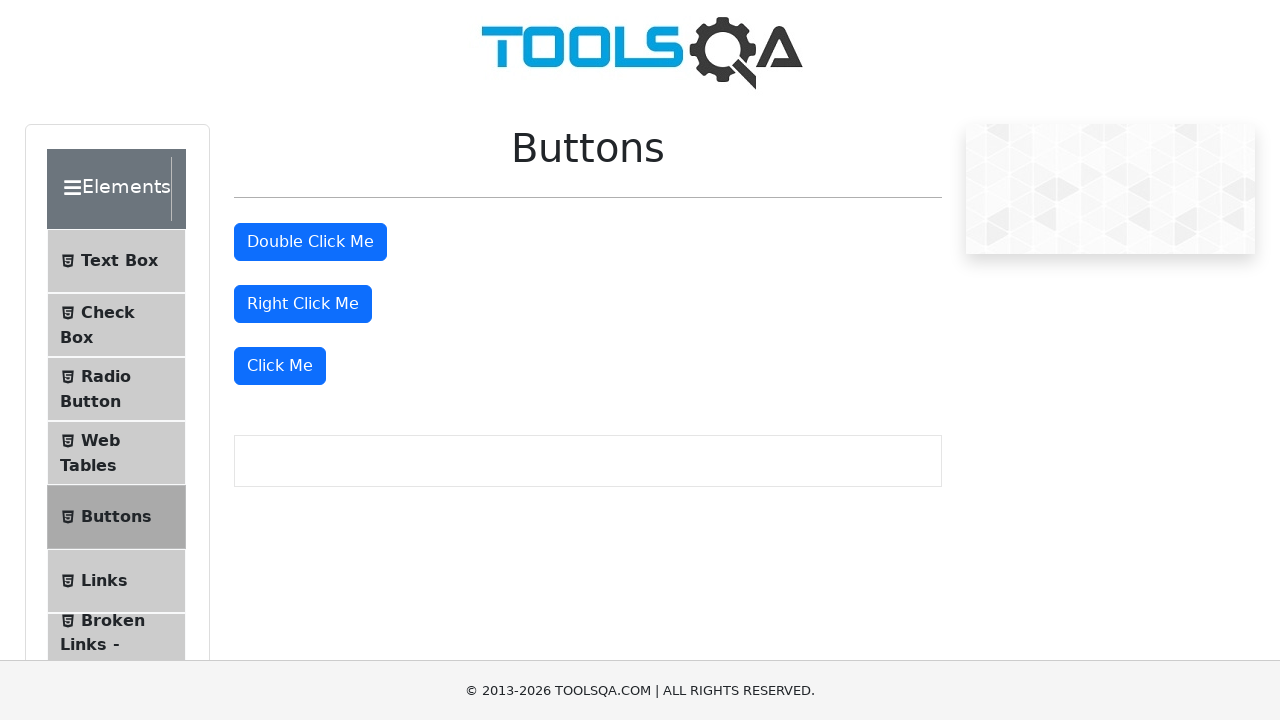

Located double-click button element with ID 'doubleClickBtn'
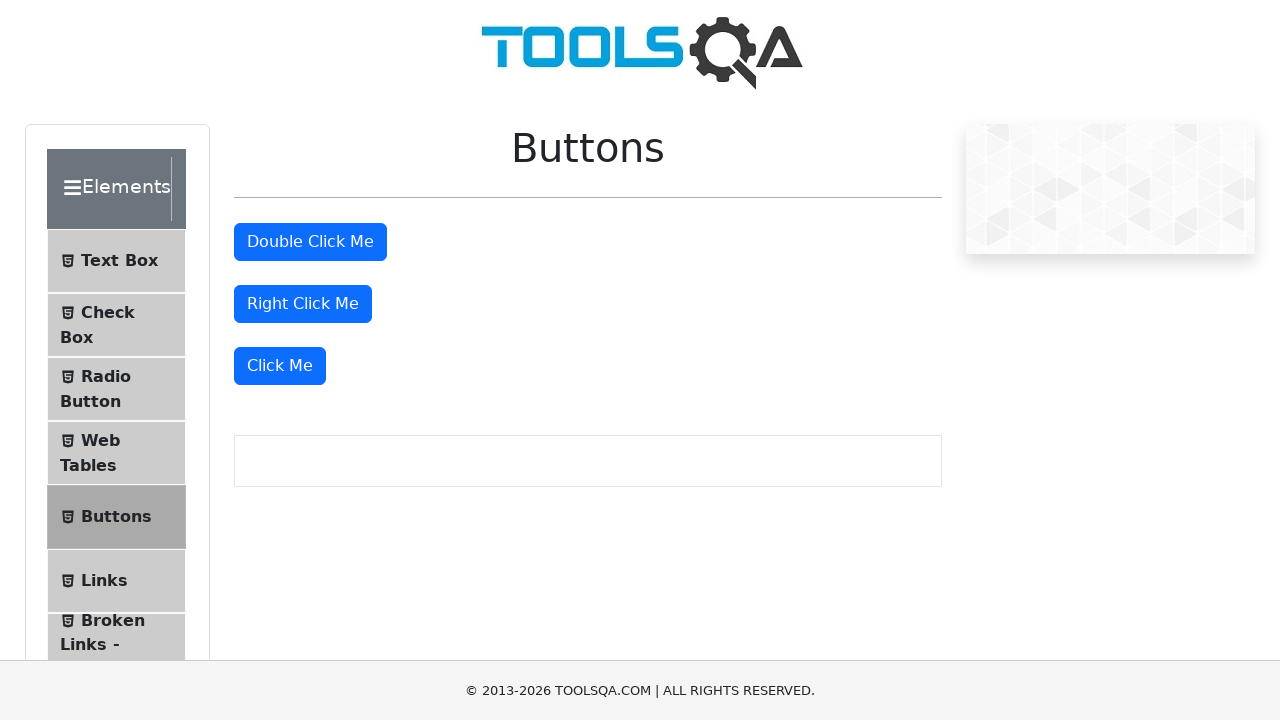

Performed double-click action on the button at (310, 242) on #doubleClickBtn
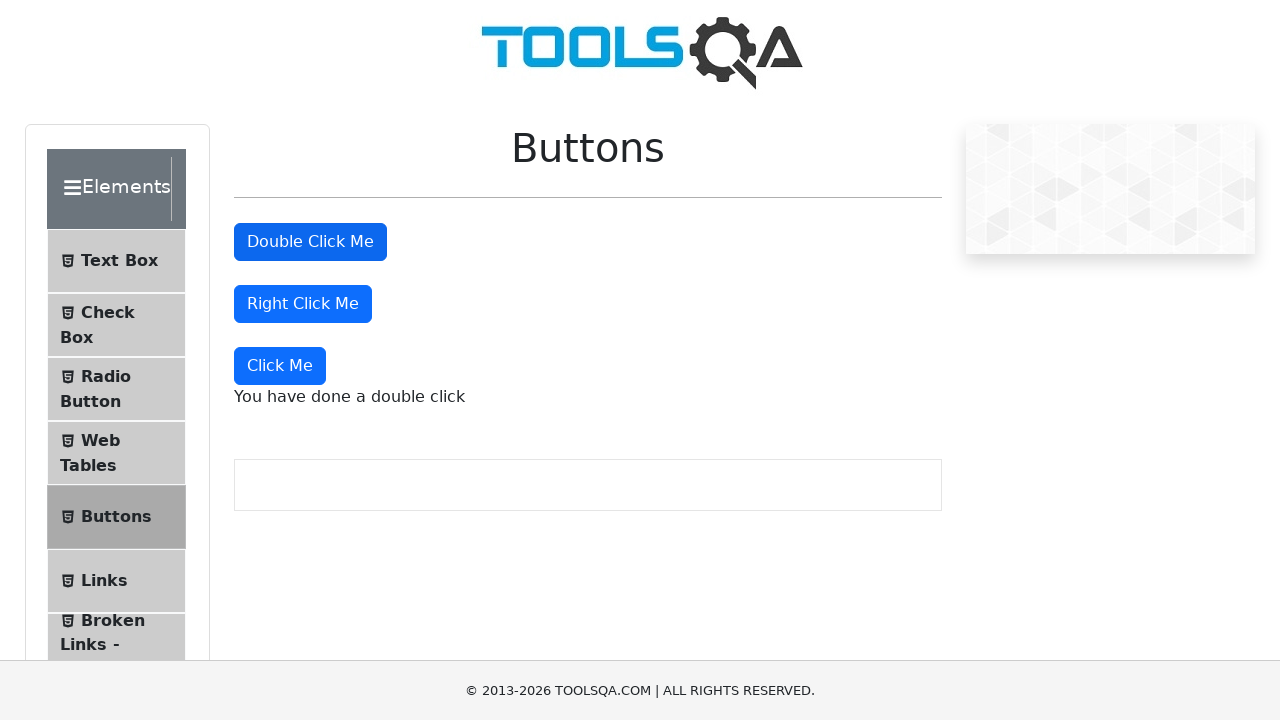

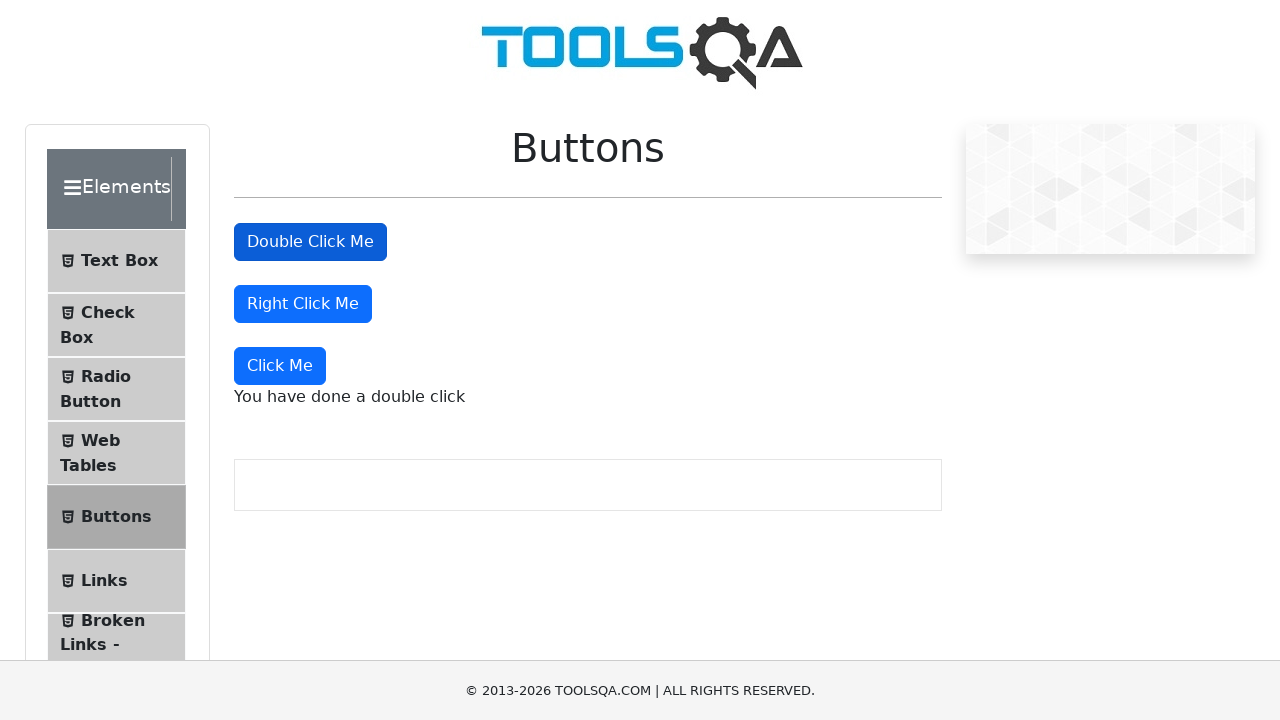